Tests dropdown menu functionality by clicking the dropdown button and selecting the autocomplete option

Starting URL: https://formy-project.herokuapp.com/dropdown

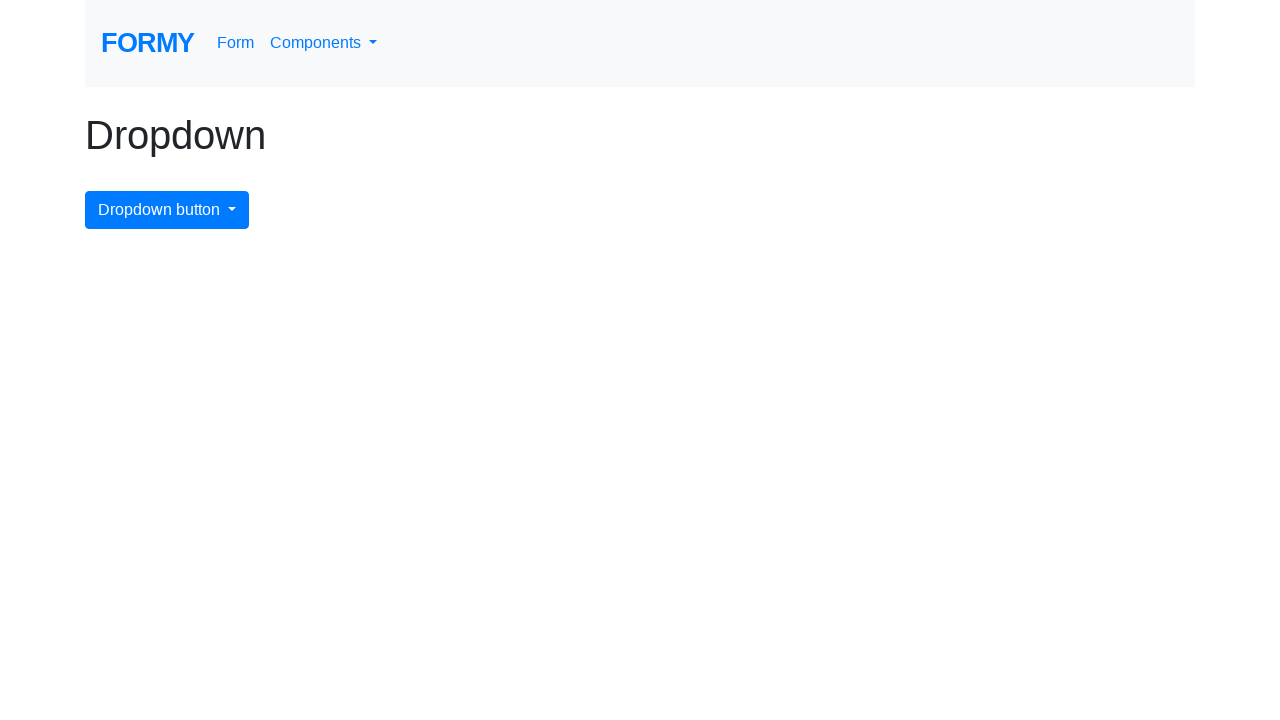

Clicked dropdown menu button at (167, 210) on #dropdownMenuButton
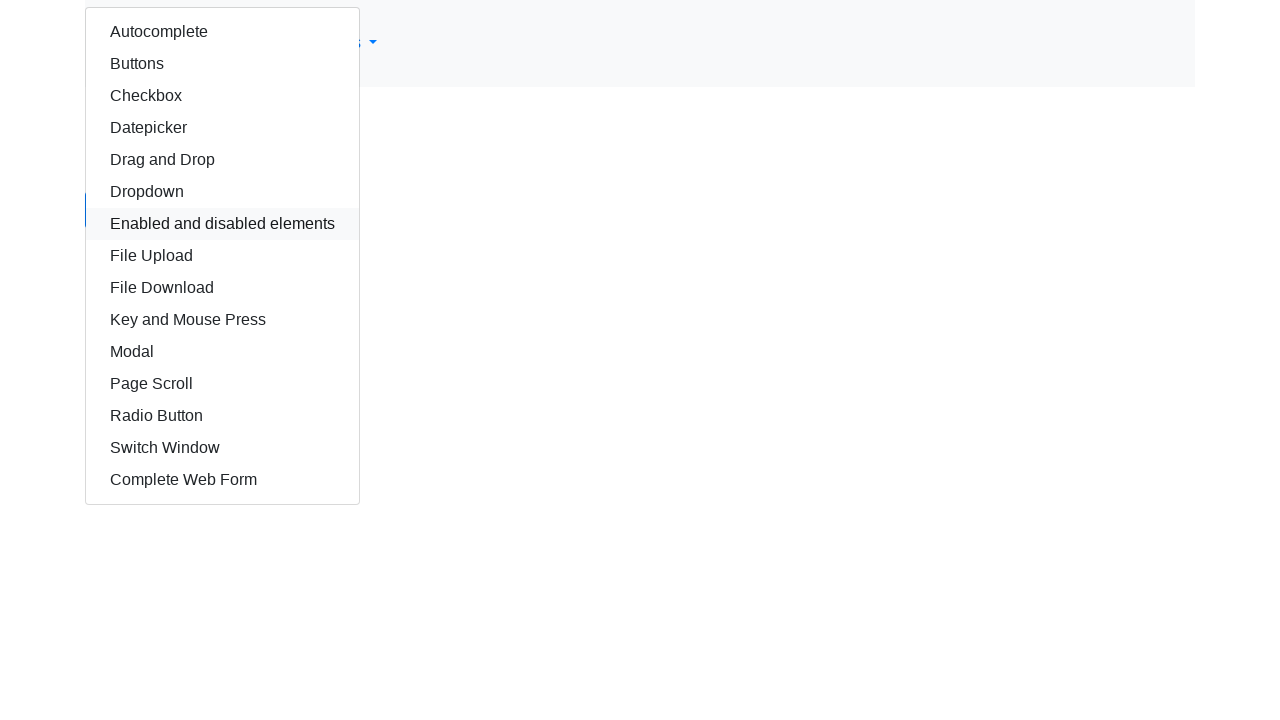

Selected autocomplete option from dropdown menu at (222, 32) on #autocomplete
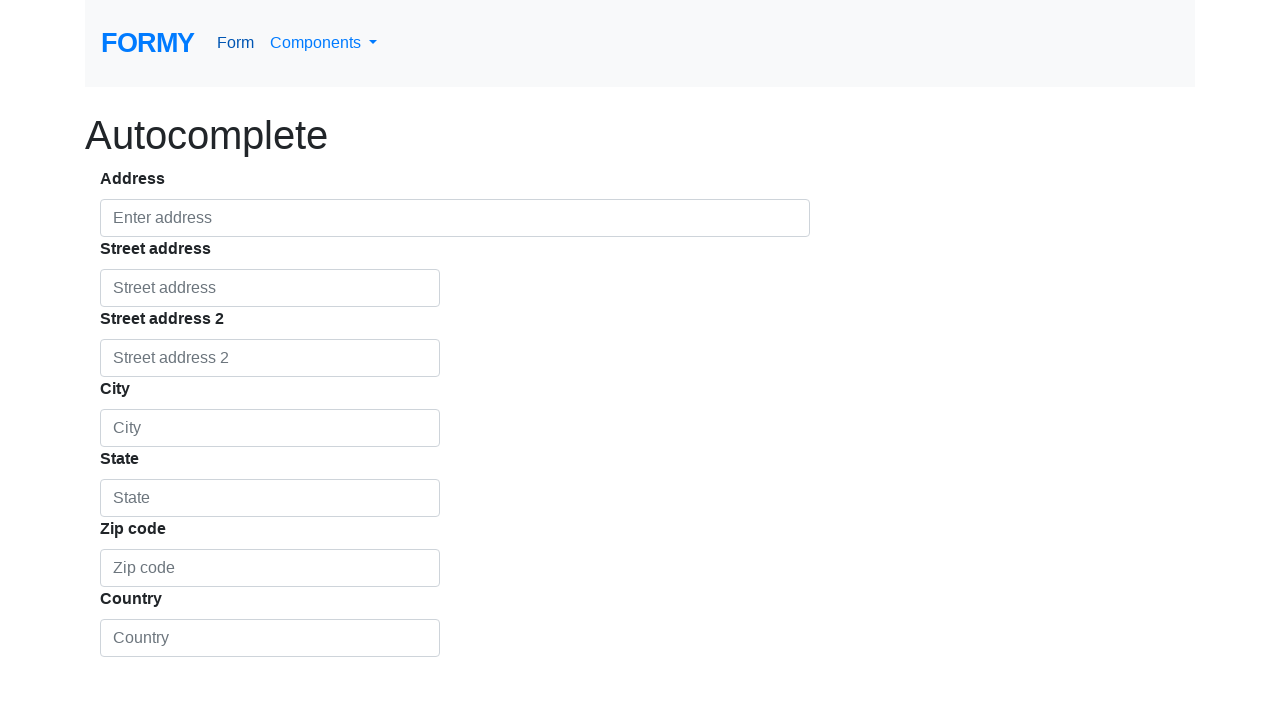

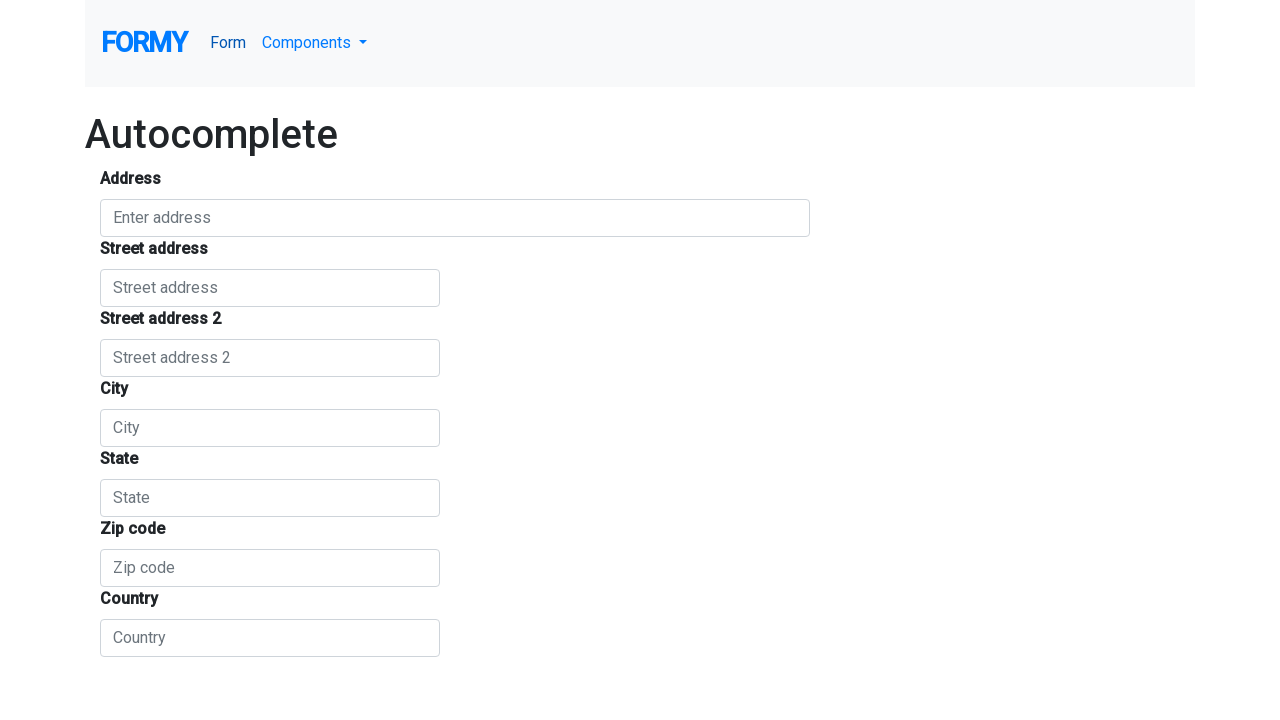